Tests clicking a collapsible section and then clicking a link that appears after expansion with proper wait

Starting URL: https://eviltester.github.io/synchole/collapseable.html

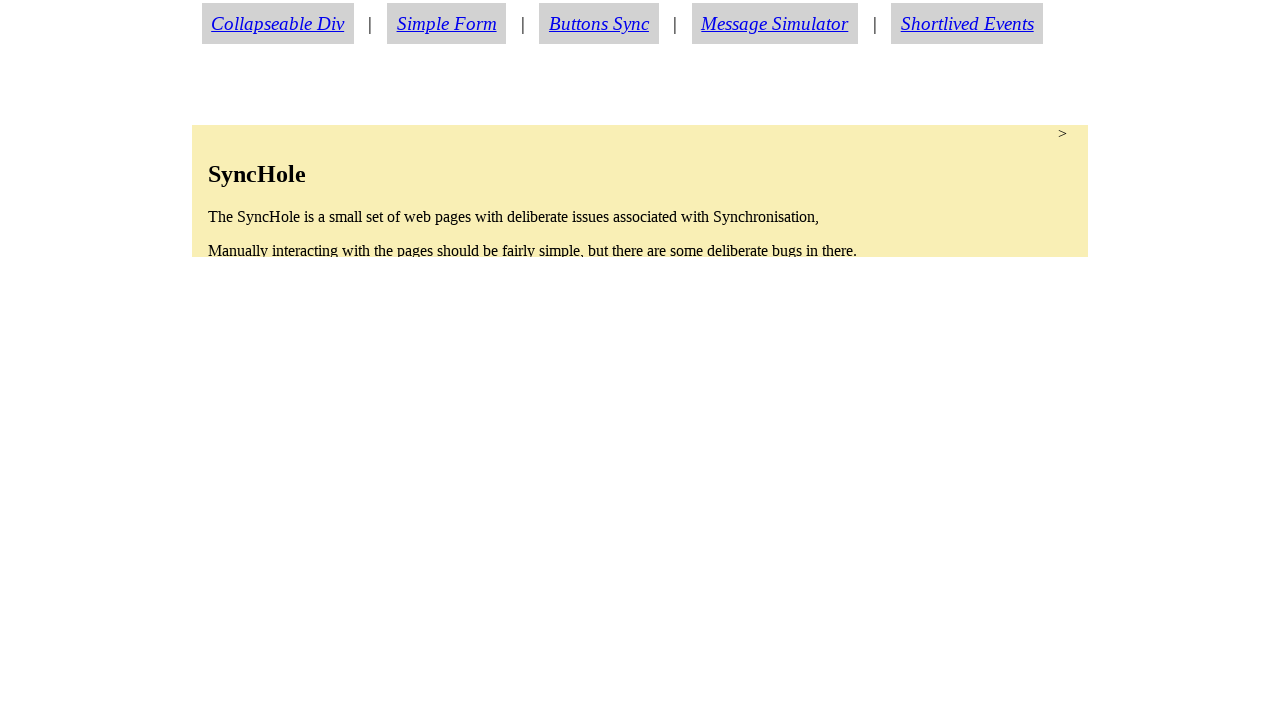

Clicked on collapsible section to expand it at (640, 191) on section.synchole
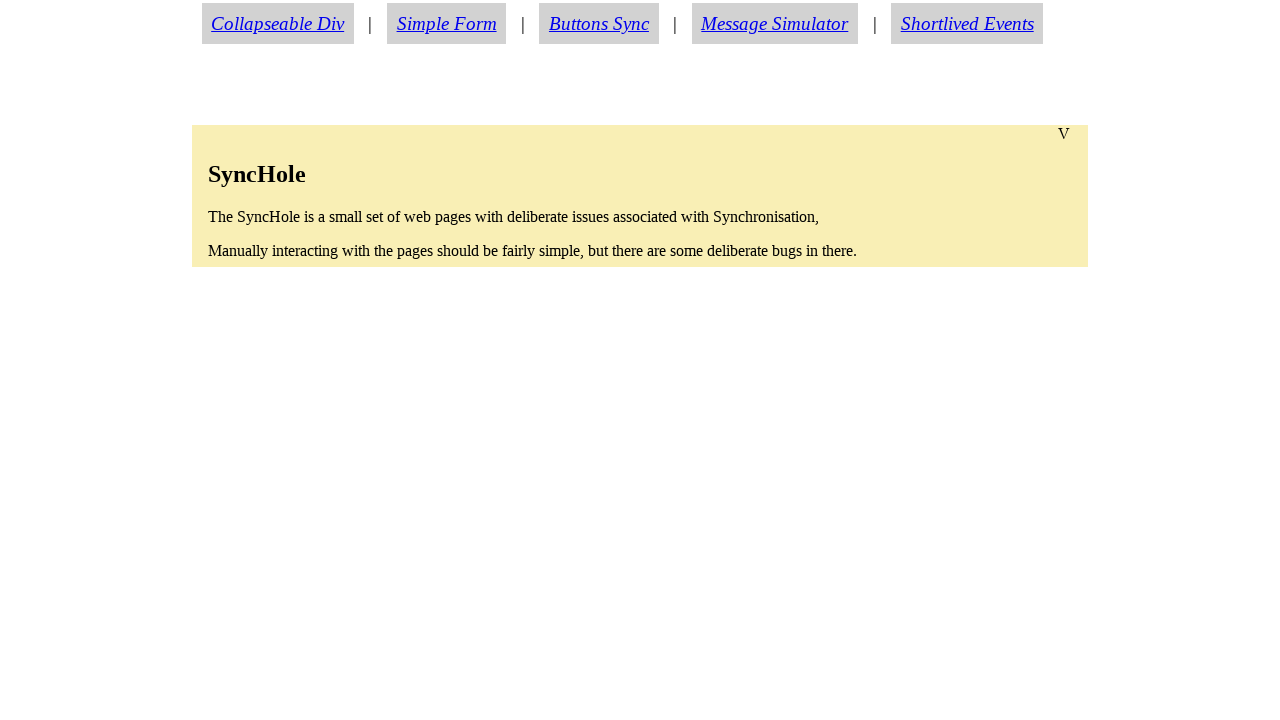

Clicked on 'About The SyncHole' link that appeared after expansion at (276, 438) on text=About The SyncHole
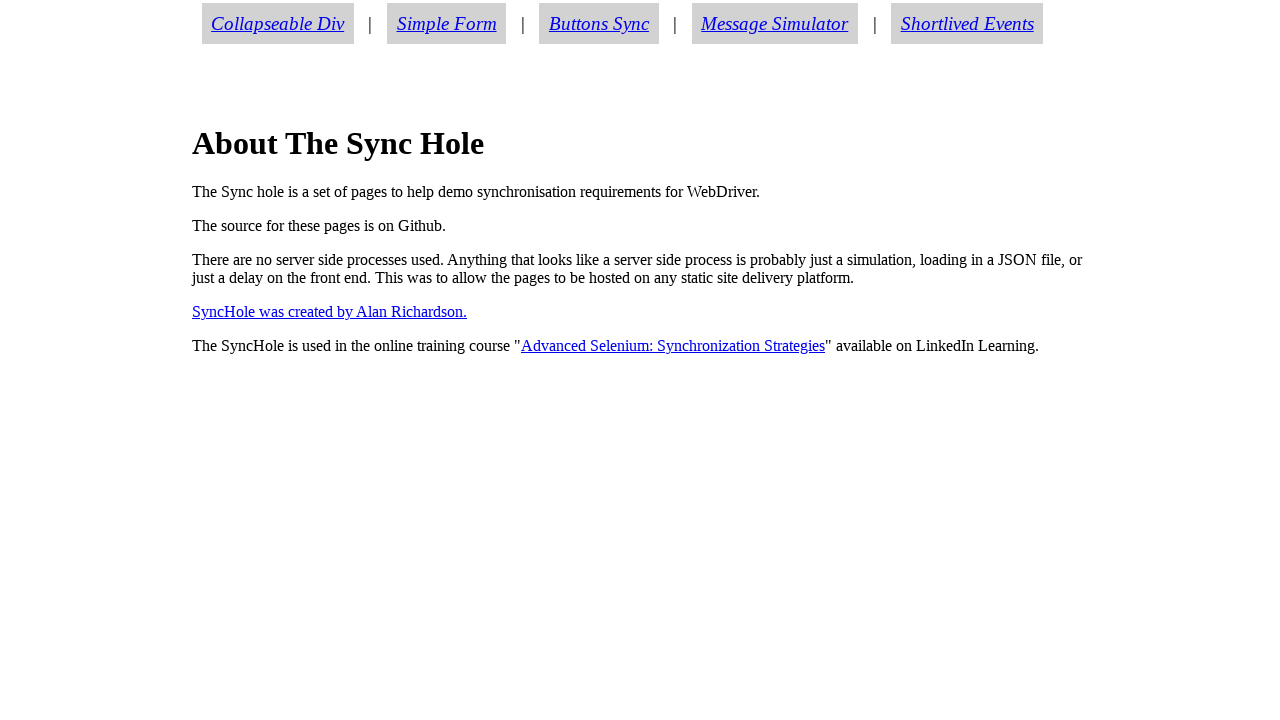

Retrieved h1 header text content
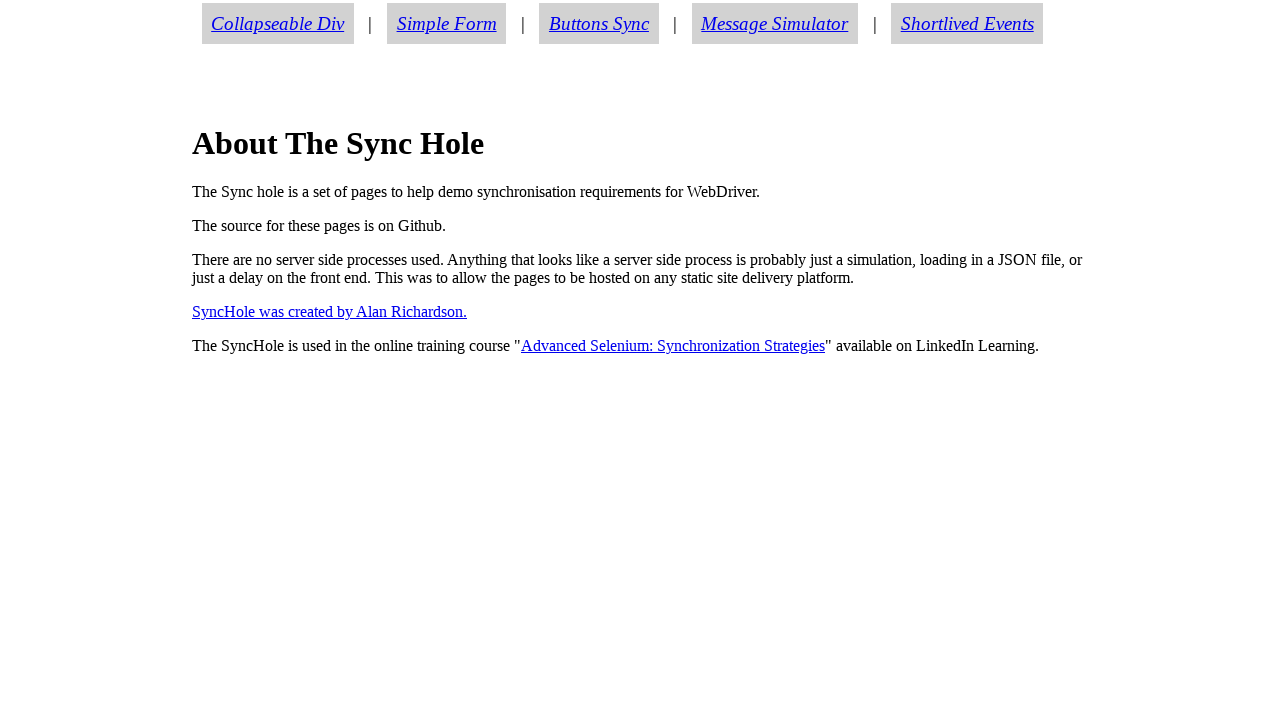

Verified header text matches 'About The Sync Hole'
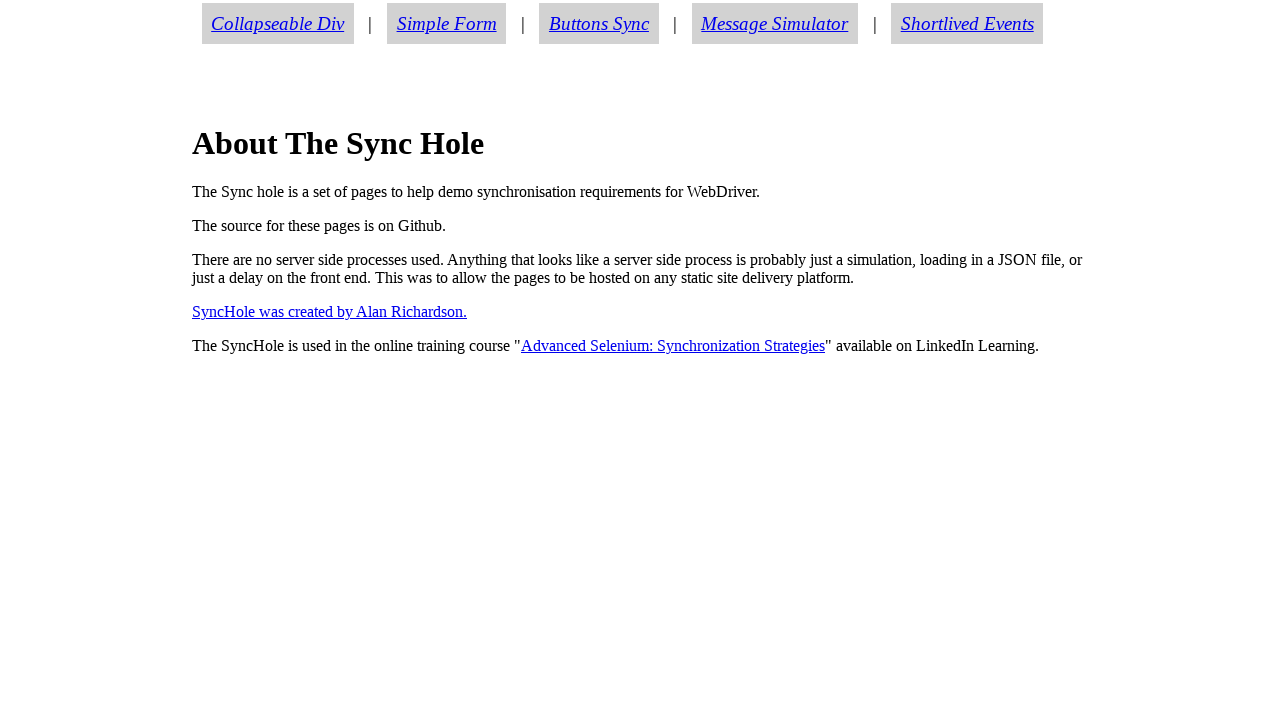

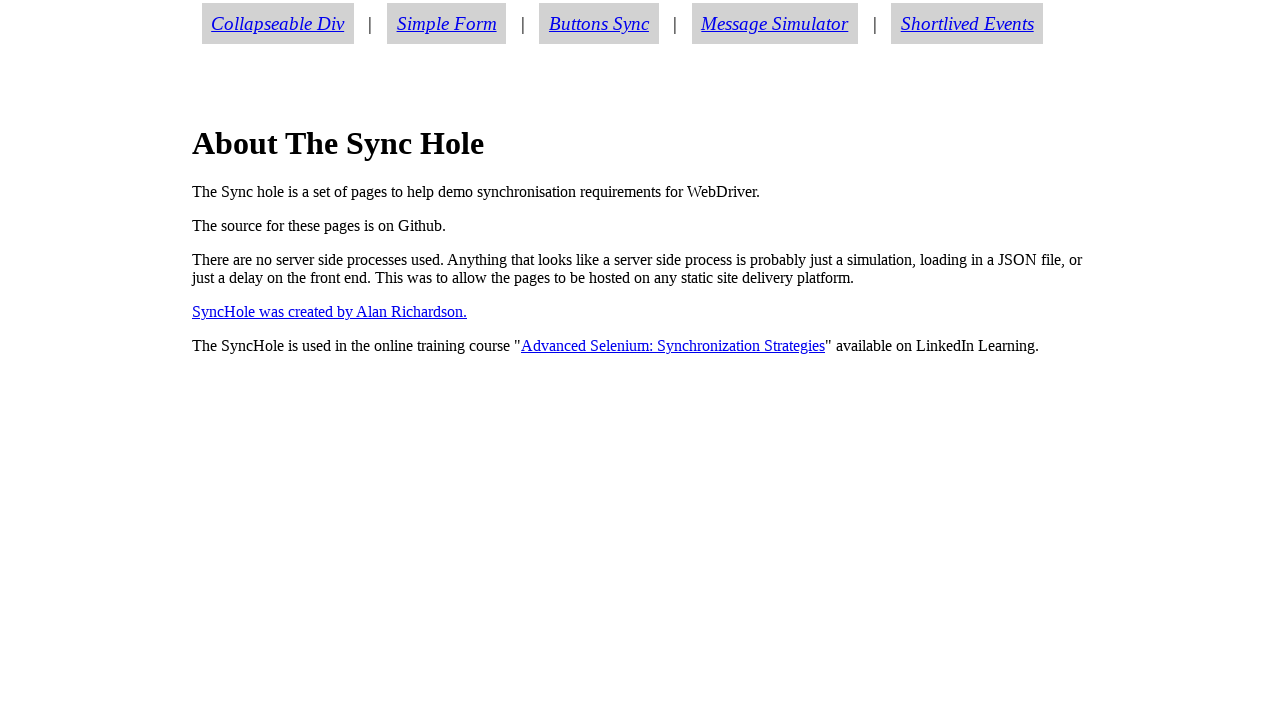